Tests drag and drop functionality by dragging an element to a droppable target area

Starting URL: https://jqueryui.com/resources/demos/droppable/default.html

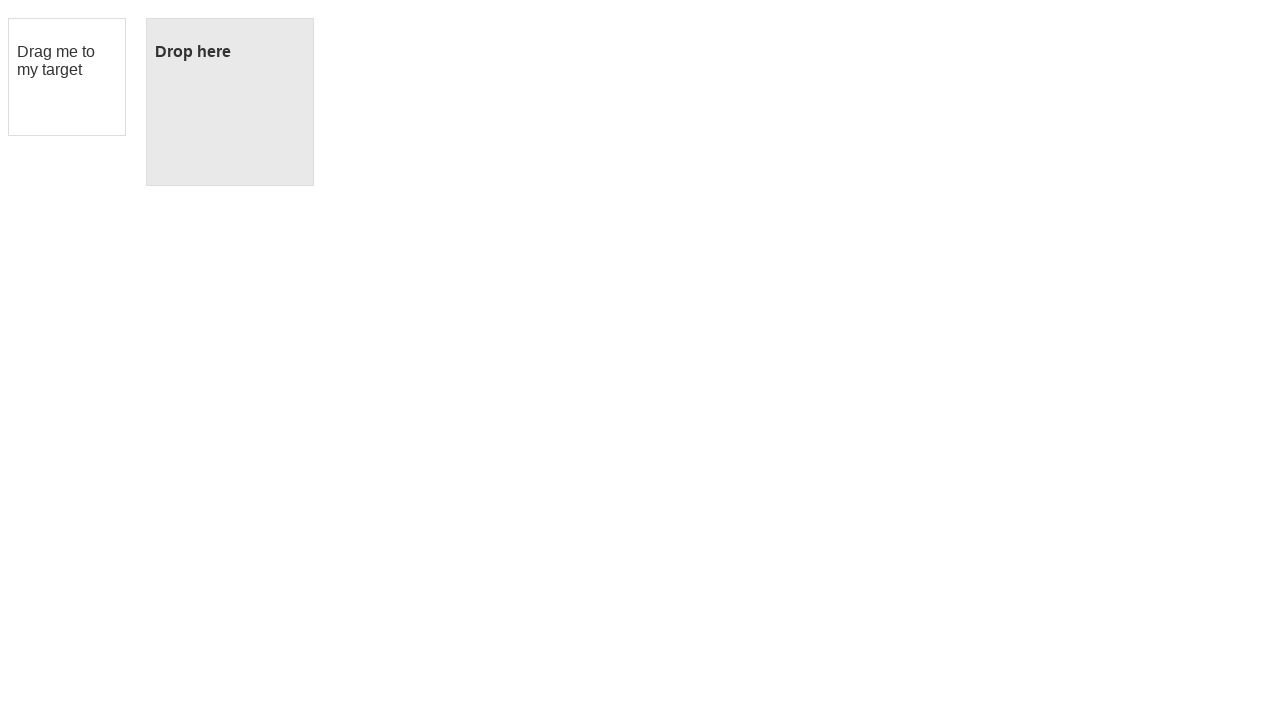

Located the draggable element
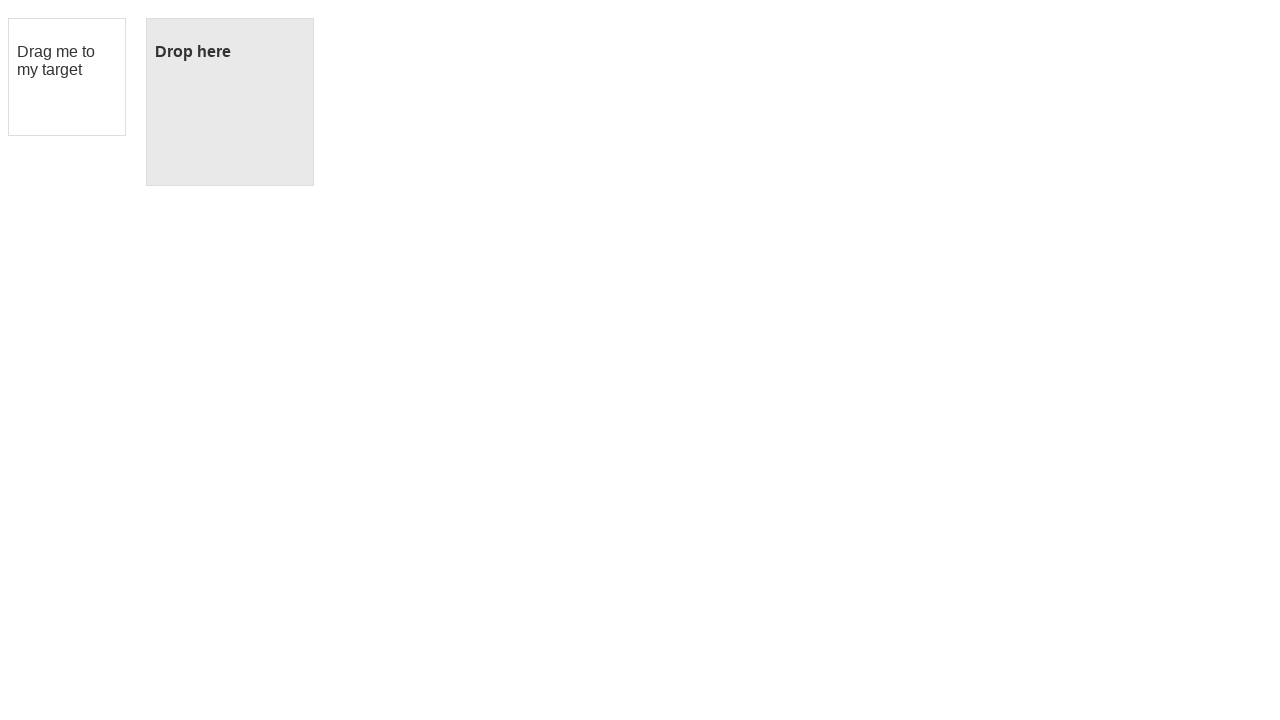

Located the droppable target element
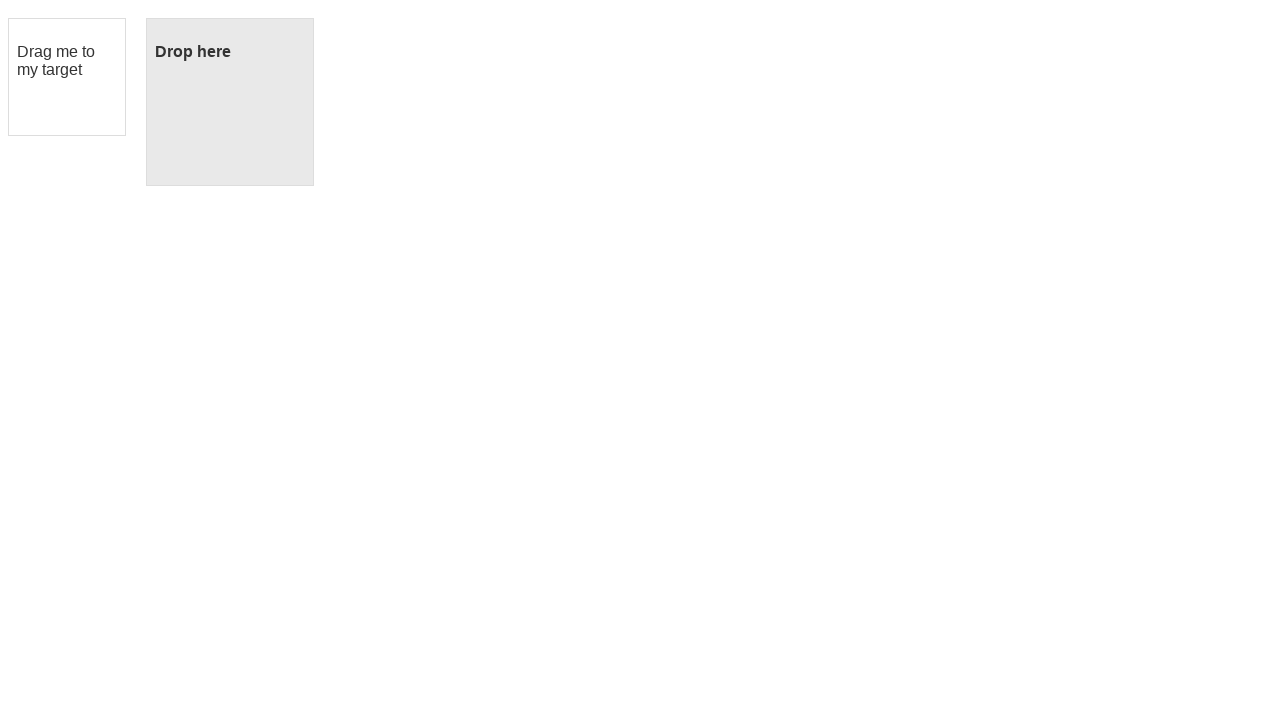

Dragged element to droppable target area at (230, 102)
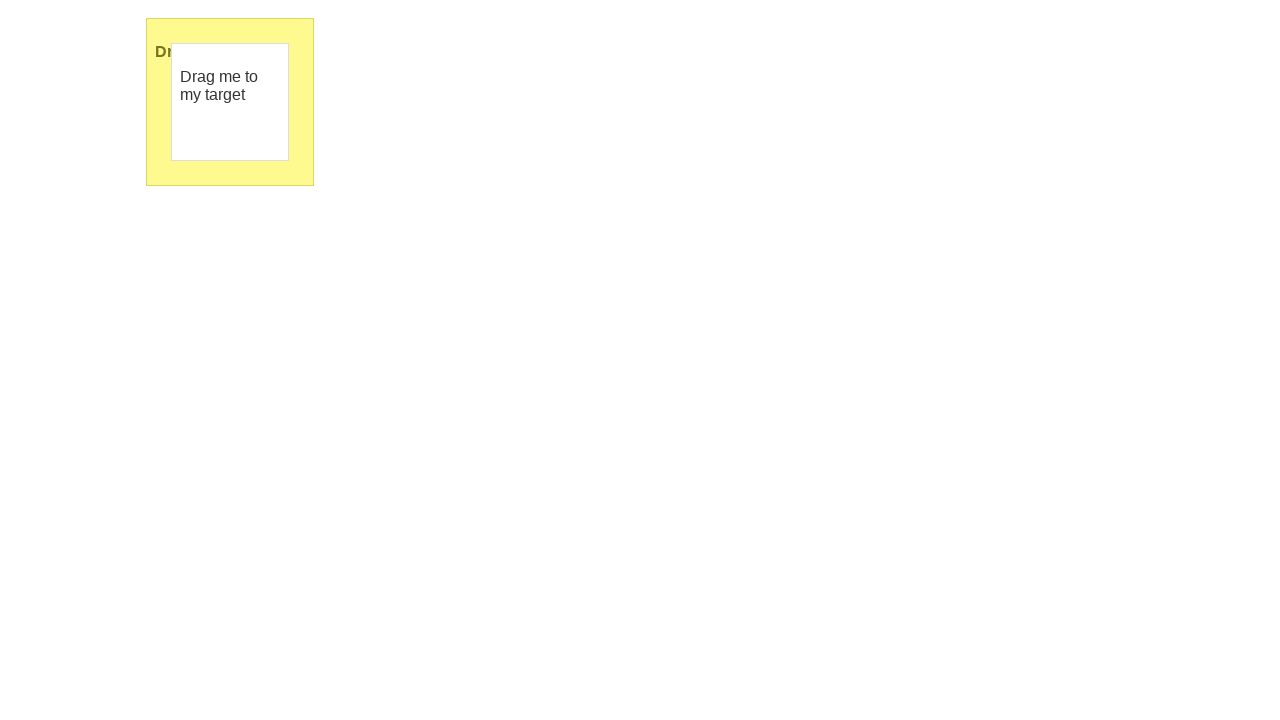

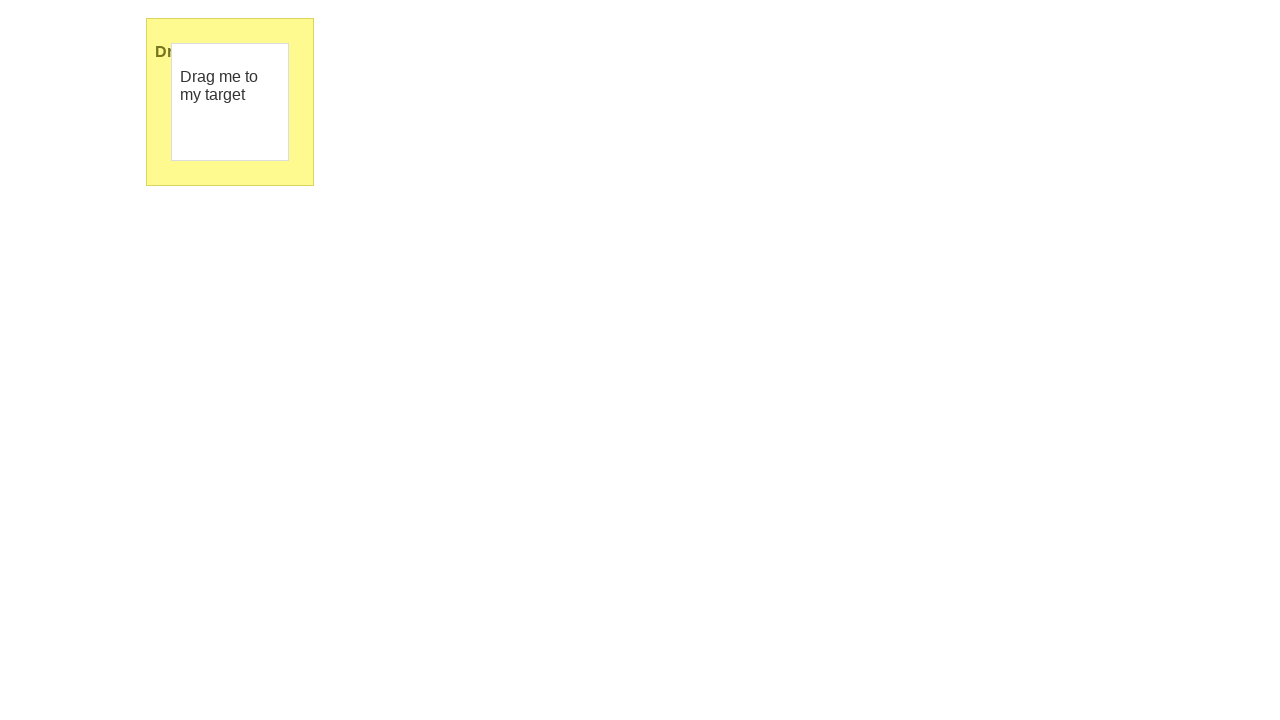